Tests browser window management by resizing and repositioning the window, then maximizing and entering fullscreen mode

Starting URL: https://www.testotomasyonu.com

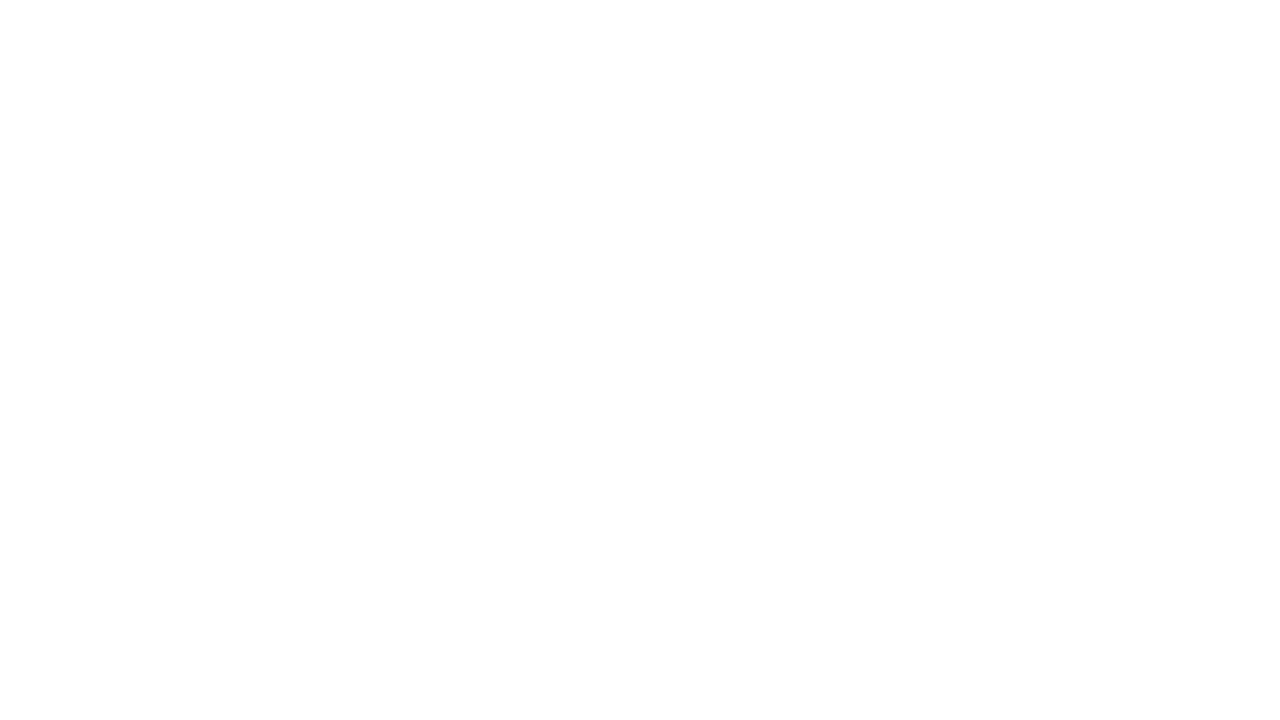

Retrieved initial window position using JavaScript evaluation
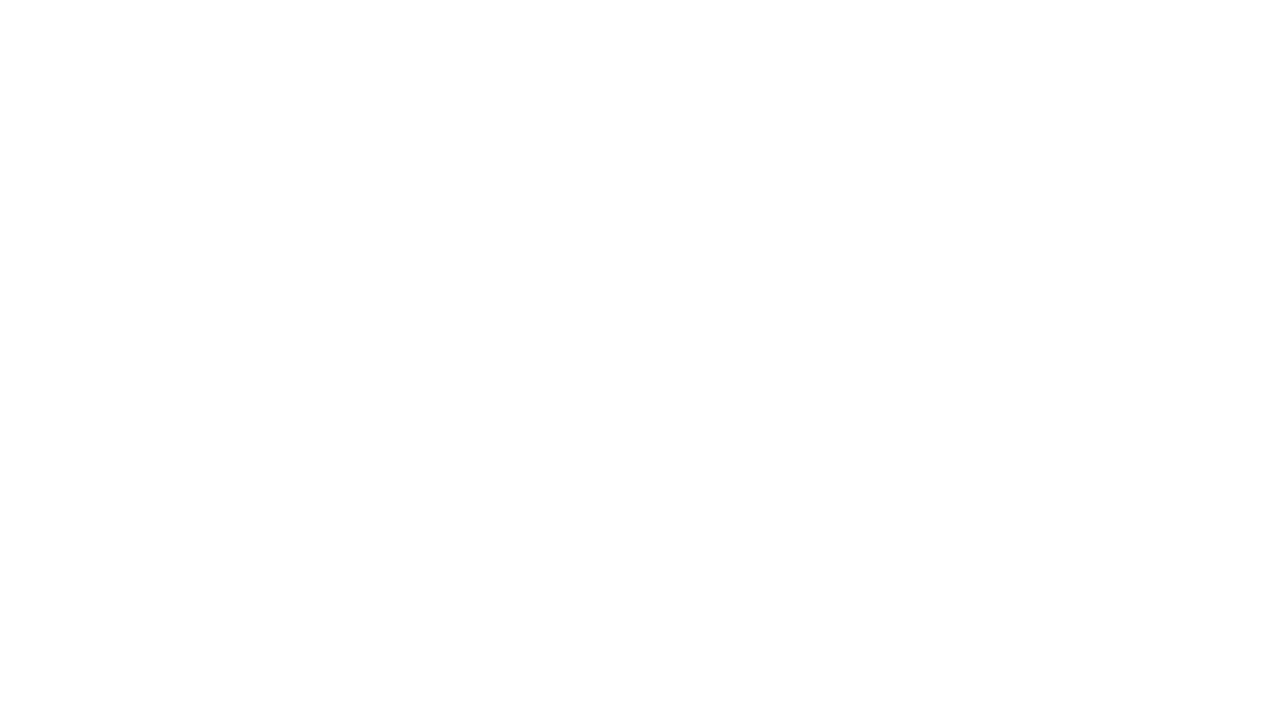

Retrieved initial viewport size
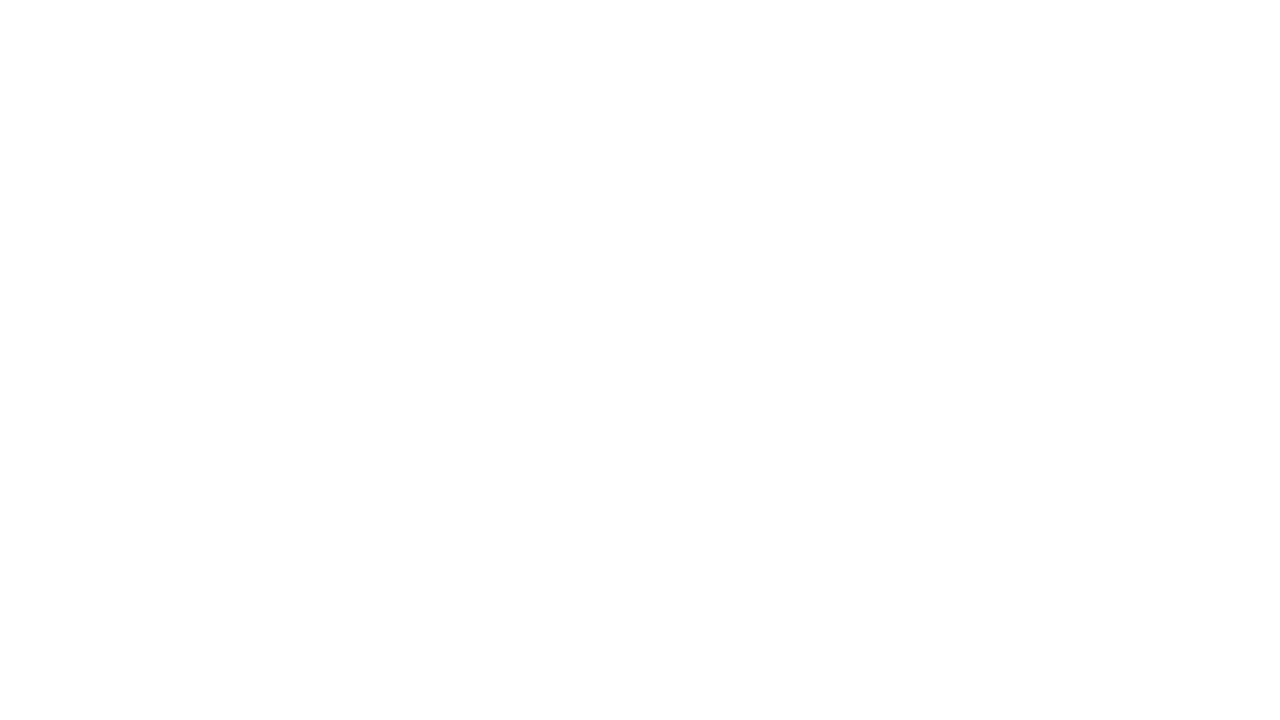

Set viewport size to 500x500 pixels
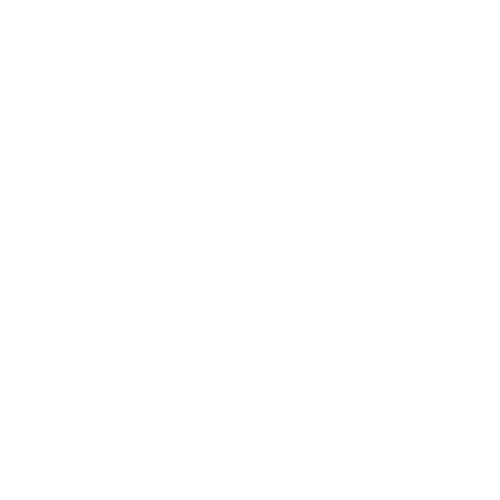

Retrieved adjusted viewport size
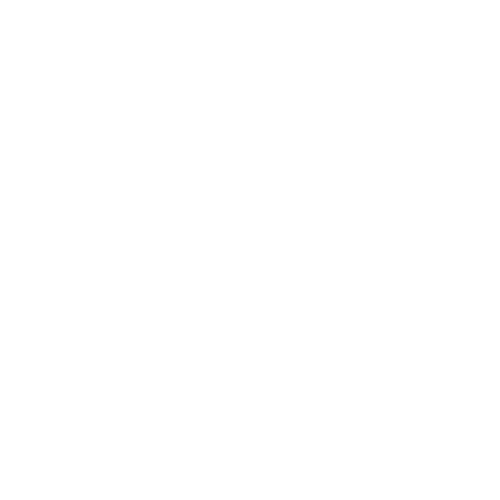

Set viewport size to maximized resolution (1728x1079)
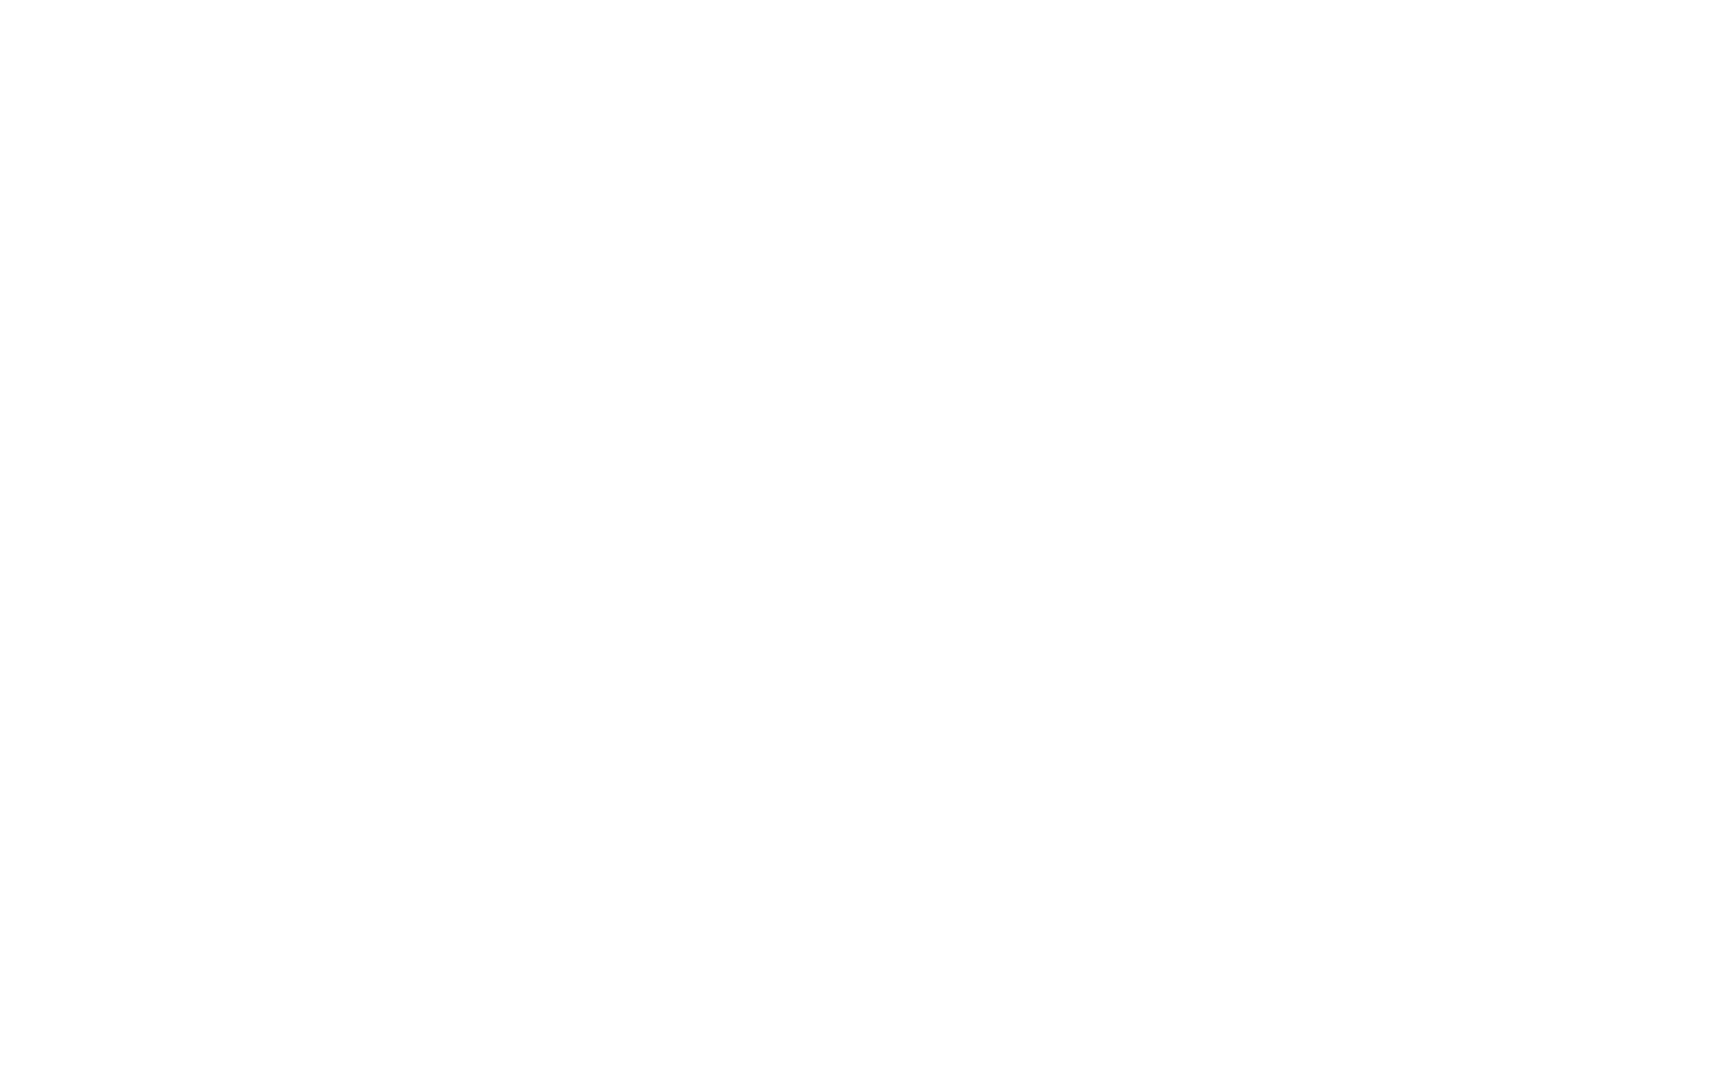

Retrieved maximized viewport size
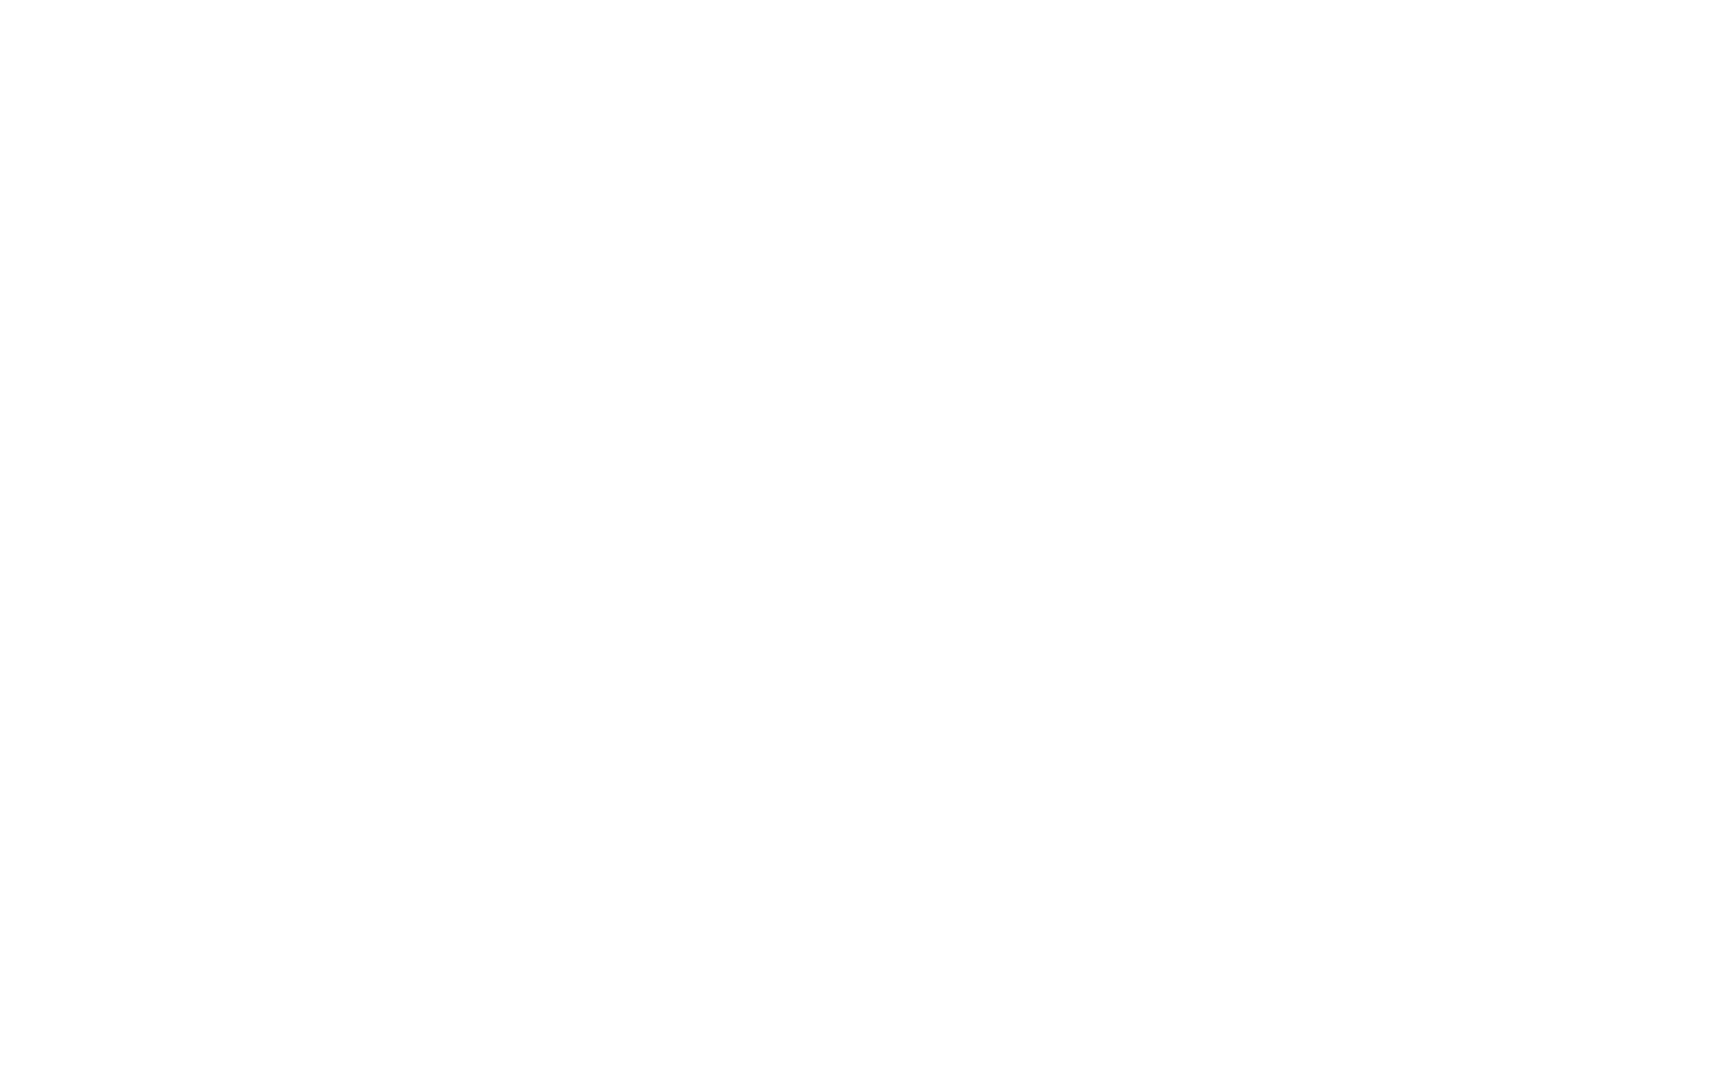

Set viewport size to fullscreen resolution (1728x1080)
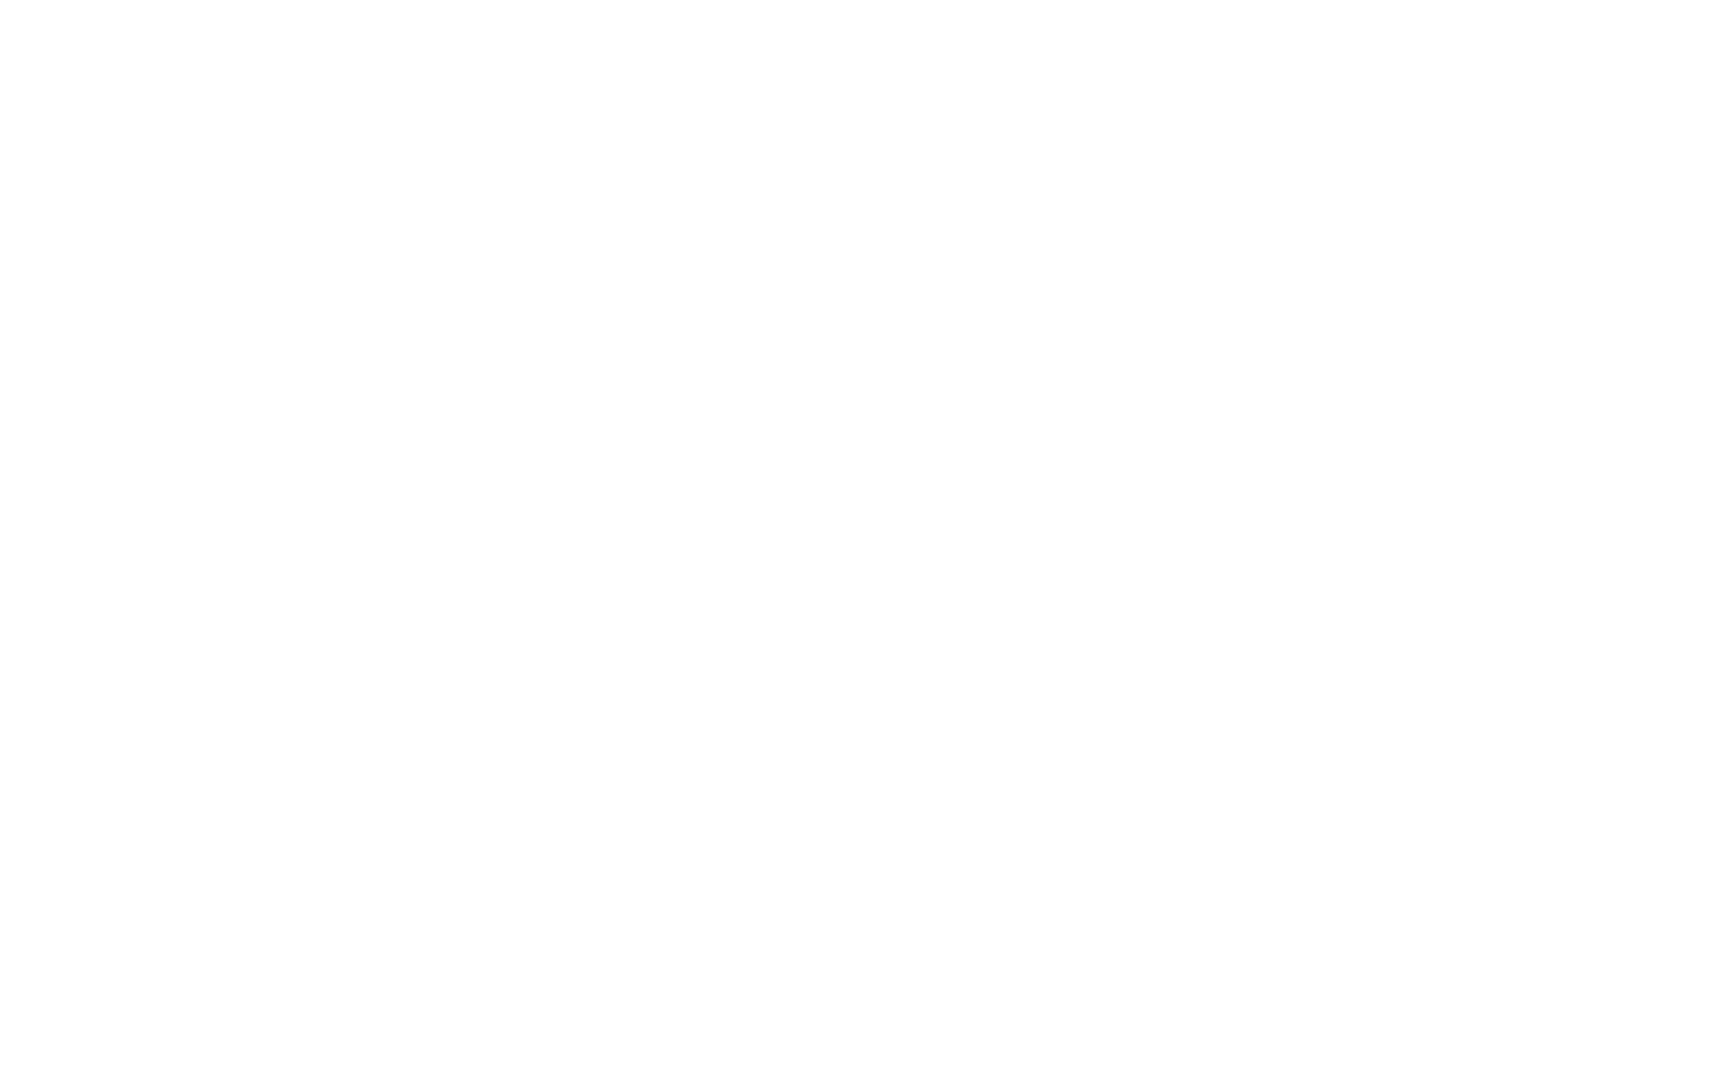

Retrieved fullscreen viewport size
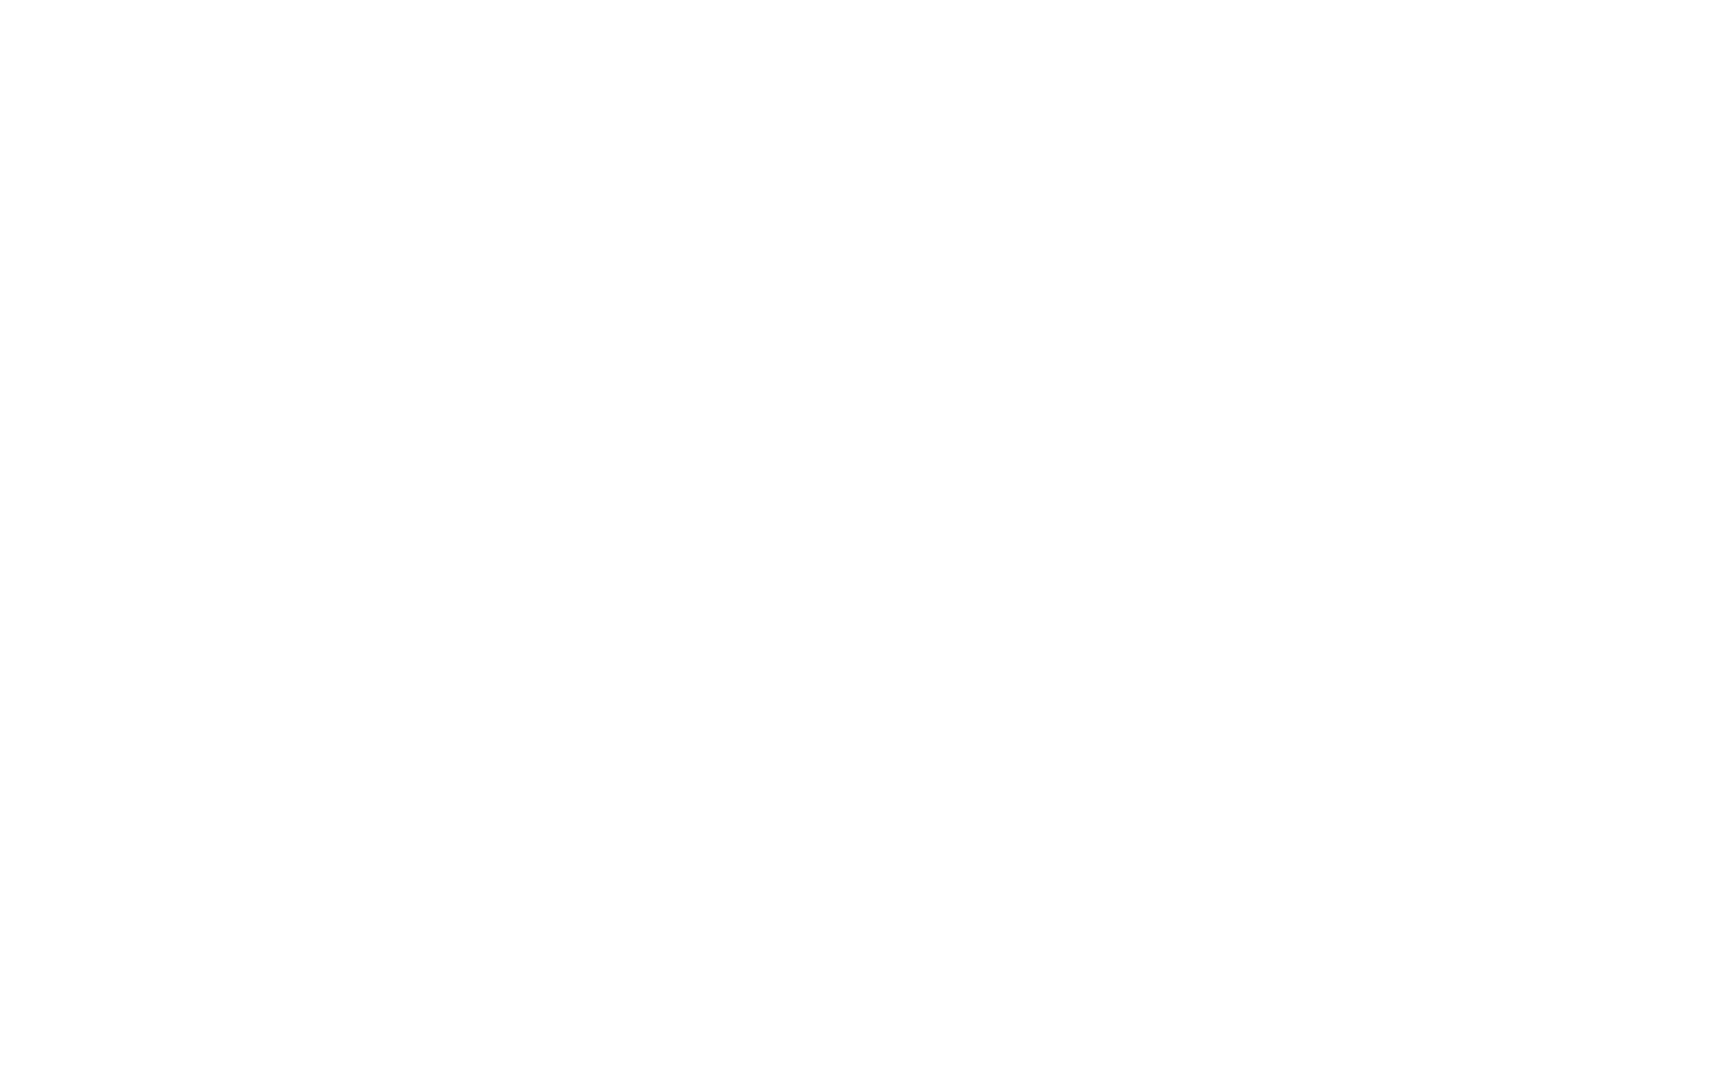

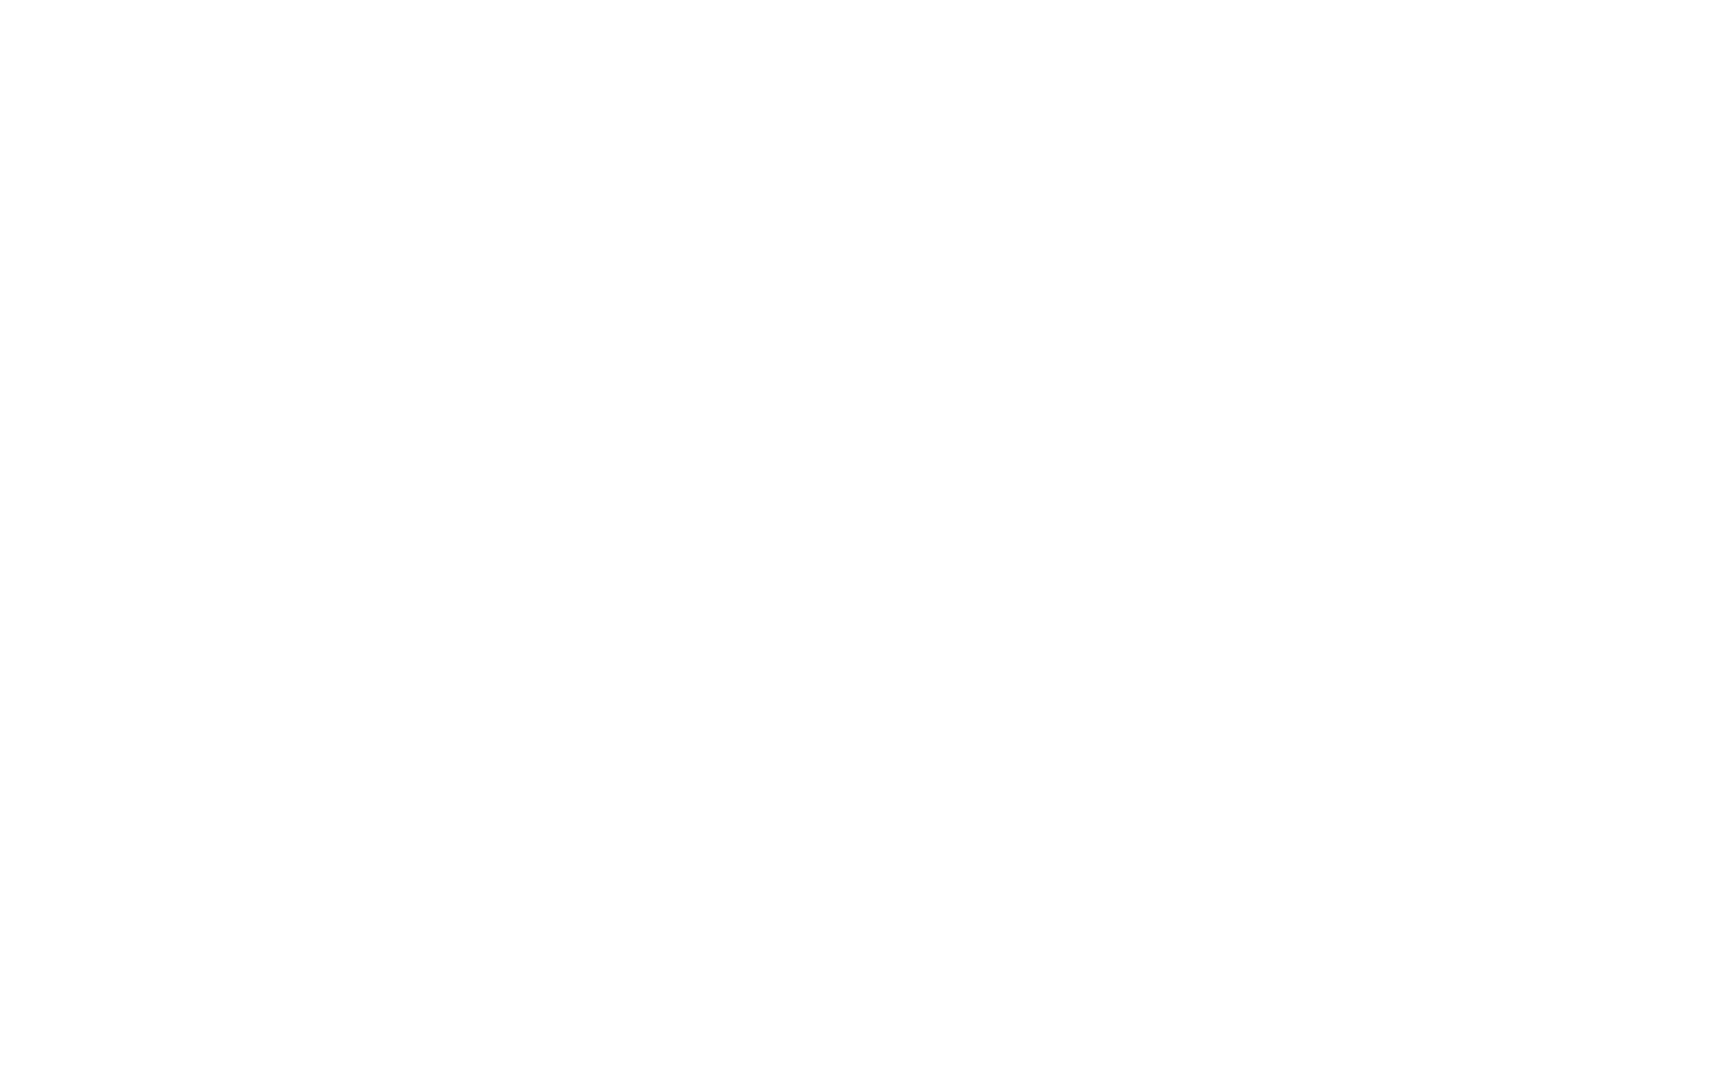